Tests dynamic page loading where the finish element is initially hidden. Clicks Start button, waits for loading to complete, and verifies the hidden element becomes visible.

Starting URL: http://the-internet.herokuapp.com/dynamic_loading/1

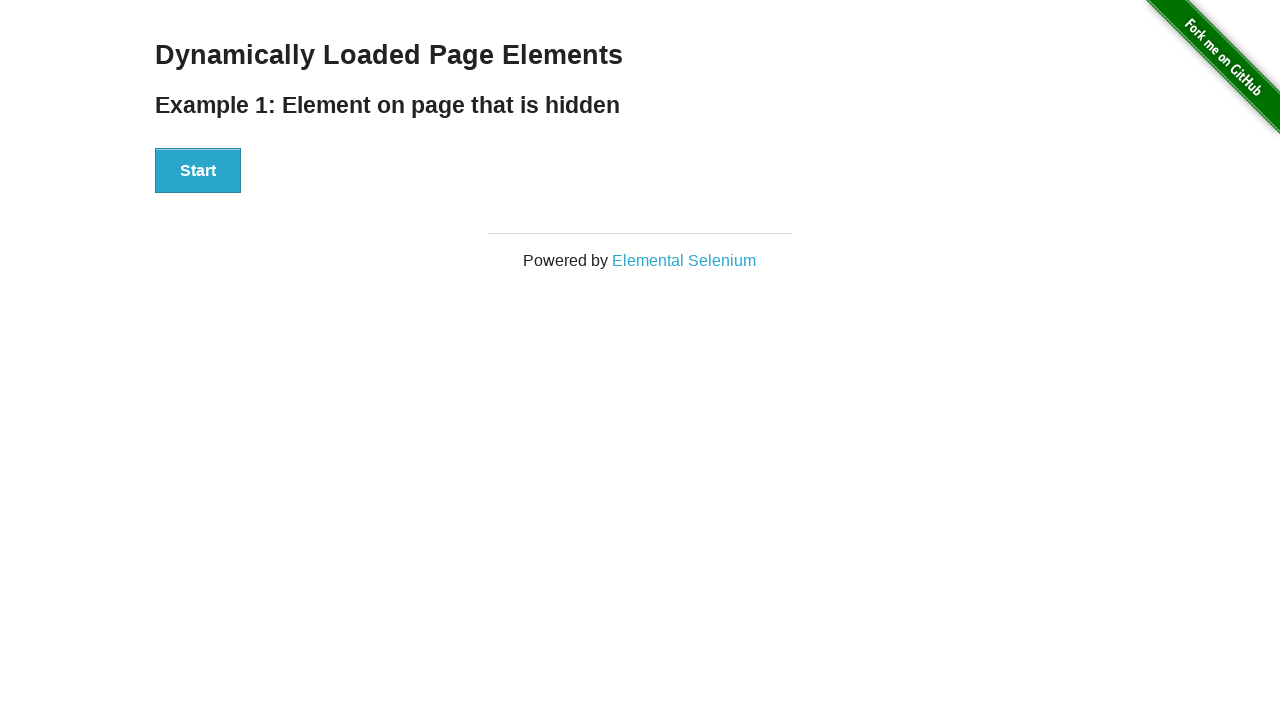

Clicked Start button to initiate dynamic loading at (198, 171) on #start button
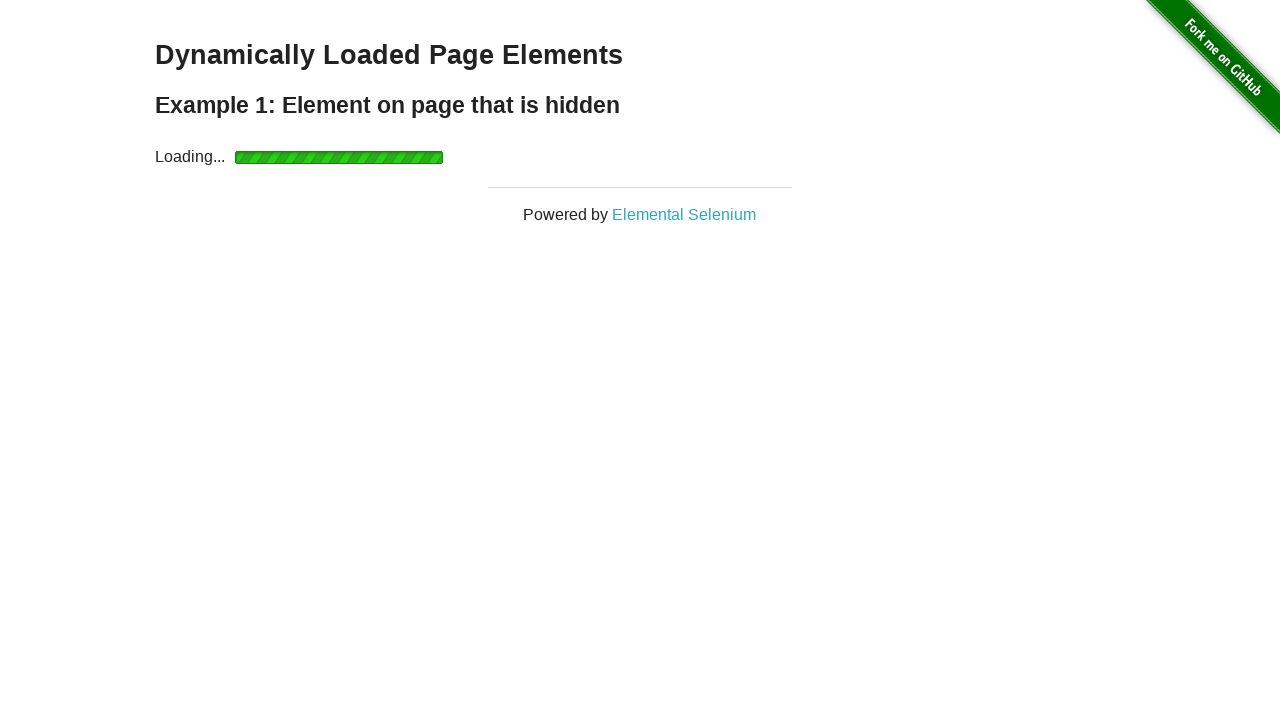

Waited for finish element to become visible after loading completed
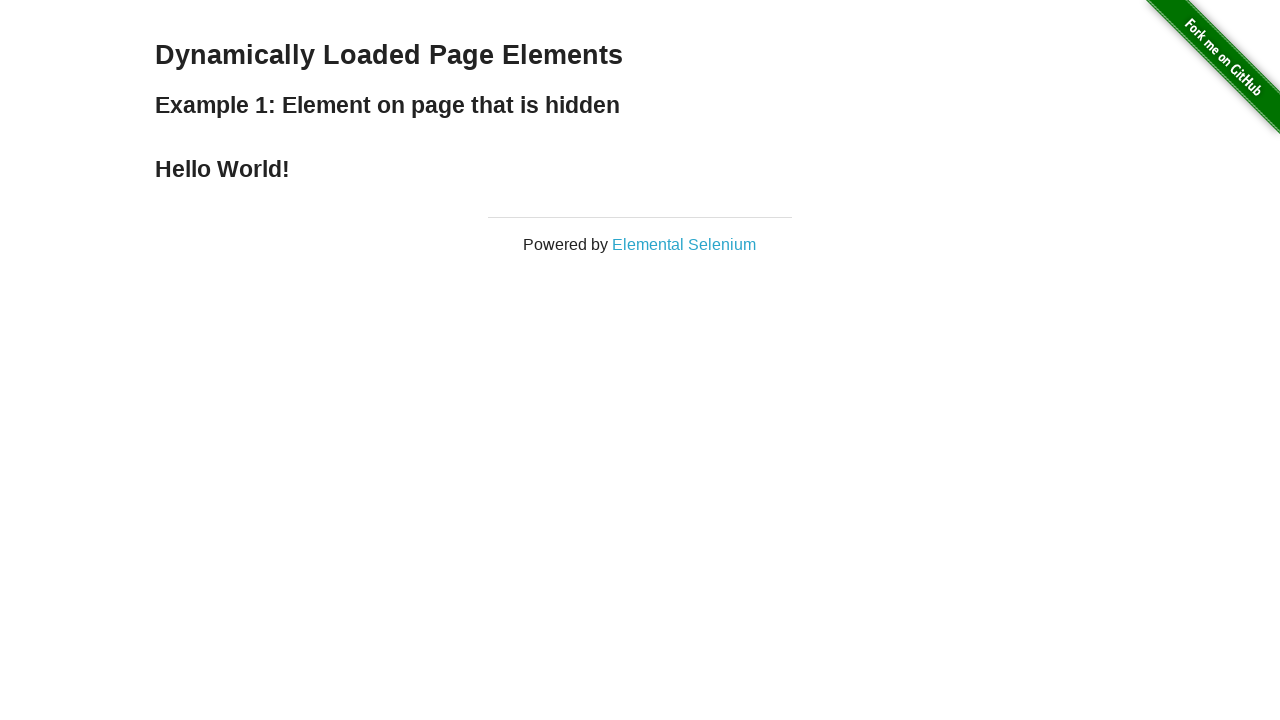

Verified that the finish element is now visible
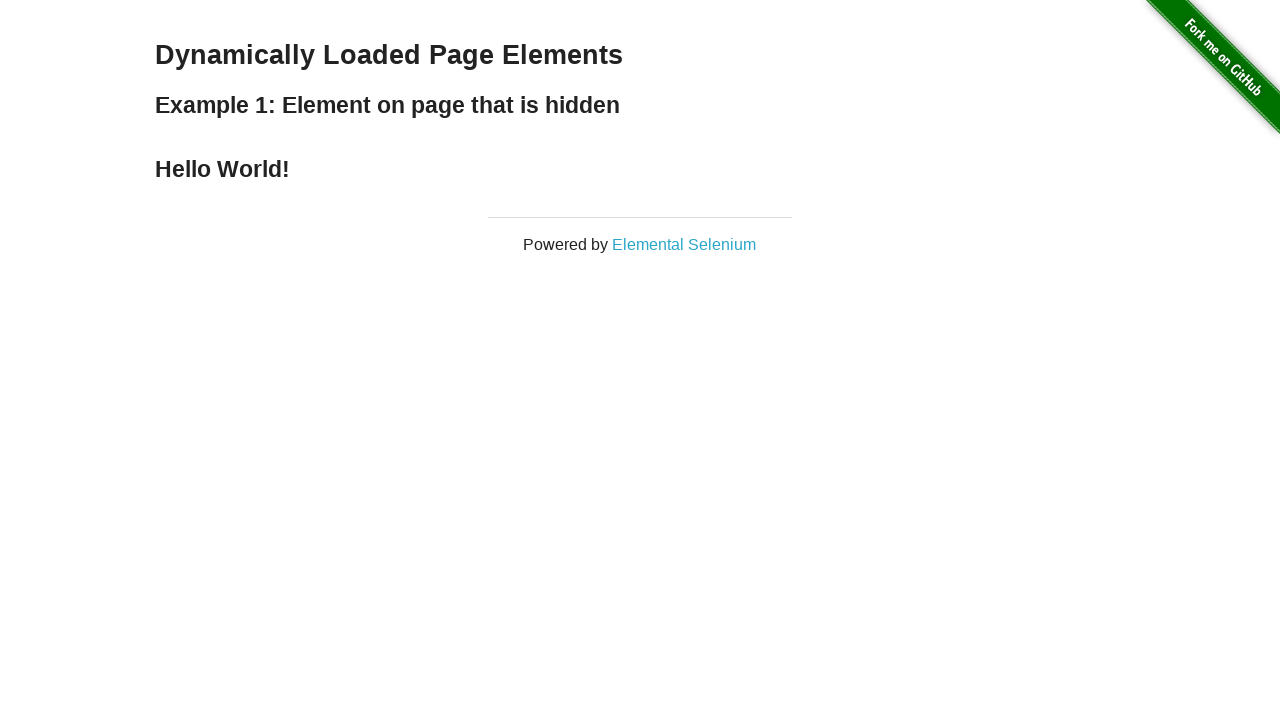

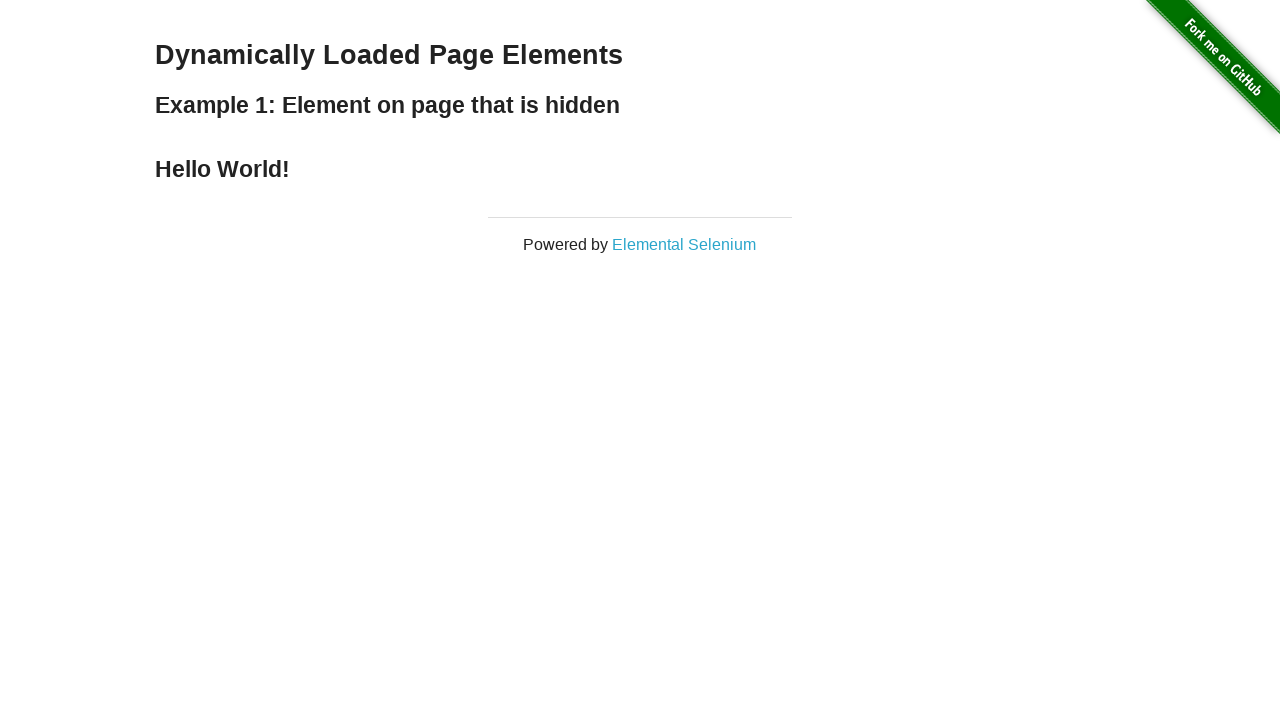